Tests radio button functionality by clicking three different radio buttons using different selector strategies (id, CSS selector, and XPath)

Starting URL: https://formy-project.herokuapp.com/radiobutton

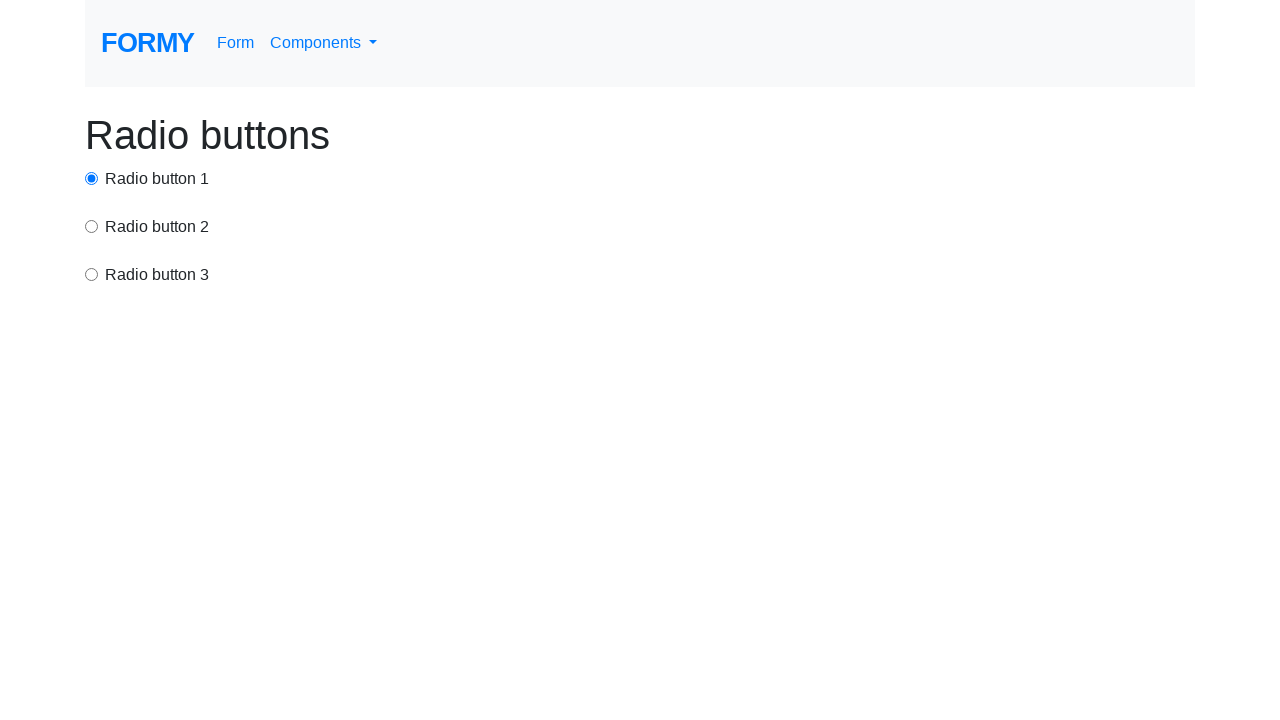

Clicked first radio button using id selector at (92, 178) on #radio-button-1
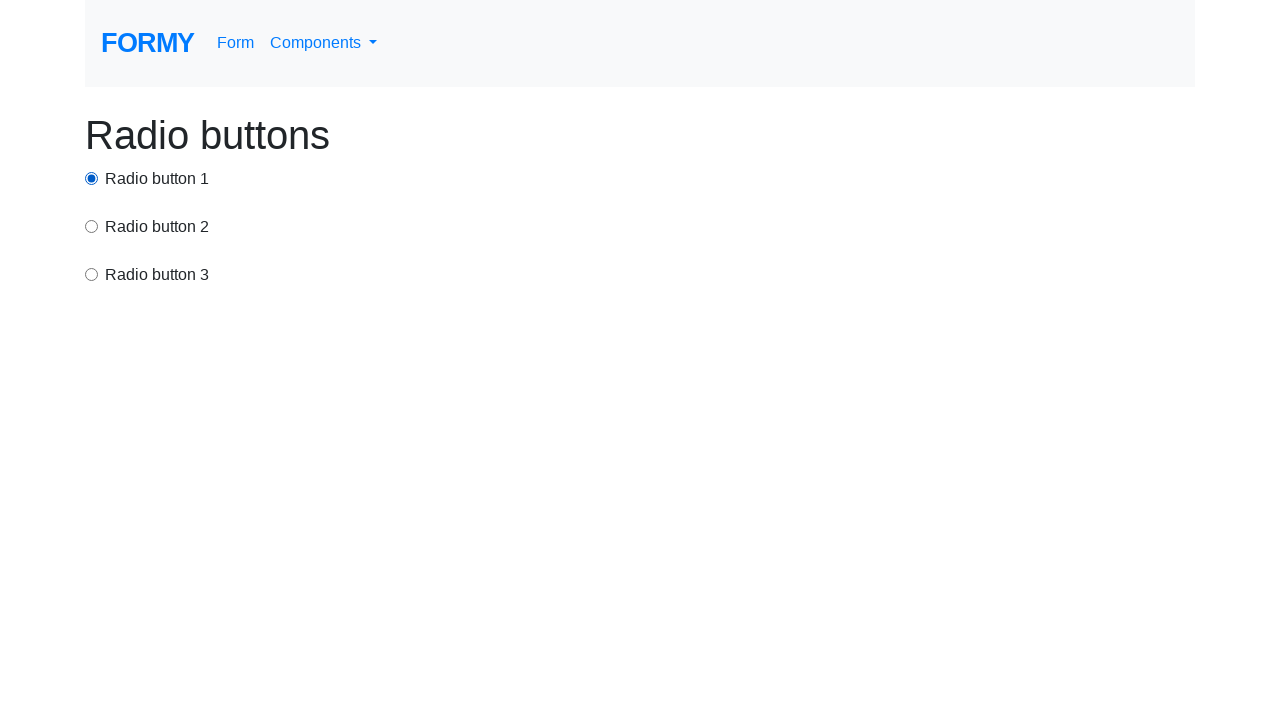

Clicked second radio button using CSS selector at (92, 226) on input[value='option2']
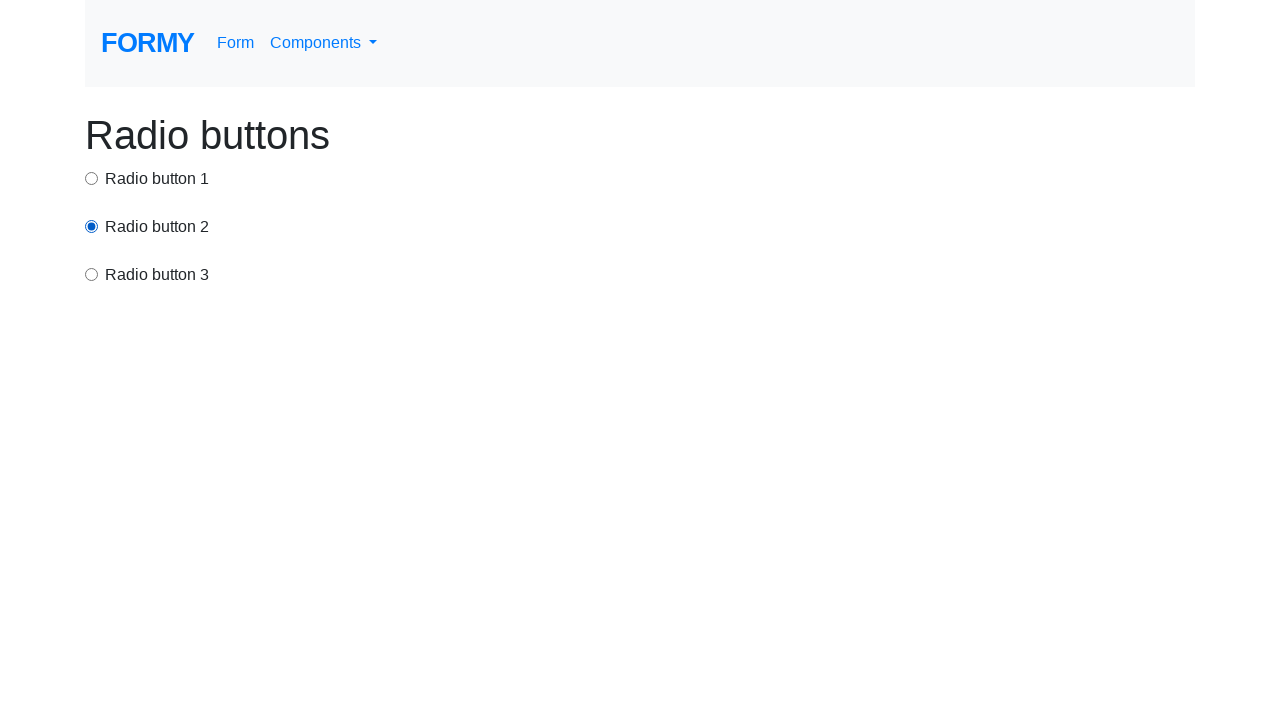

Clicked third radio button using XPath selector at (92, 274) on xpath=/html/body/div/div[3]/input
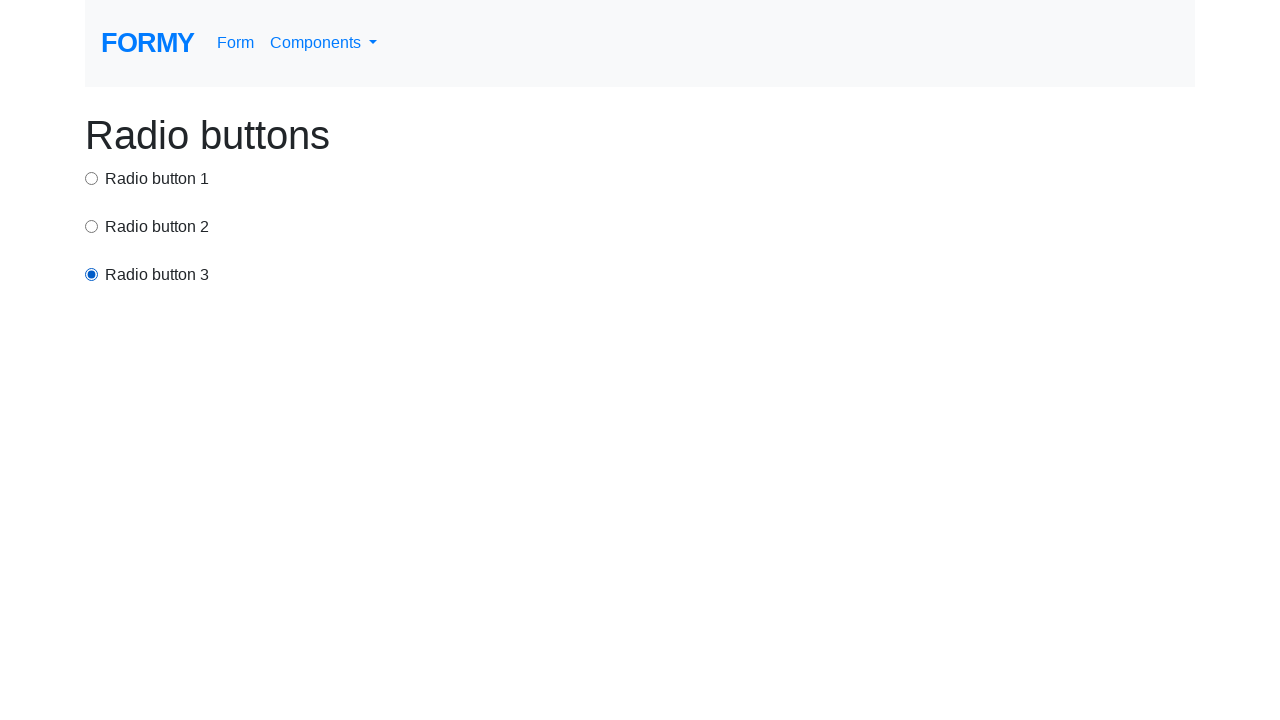

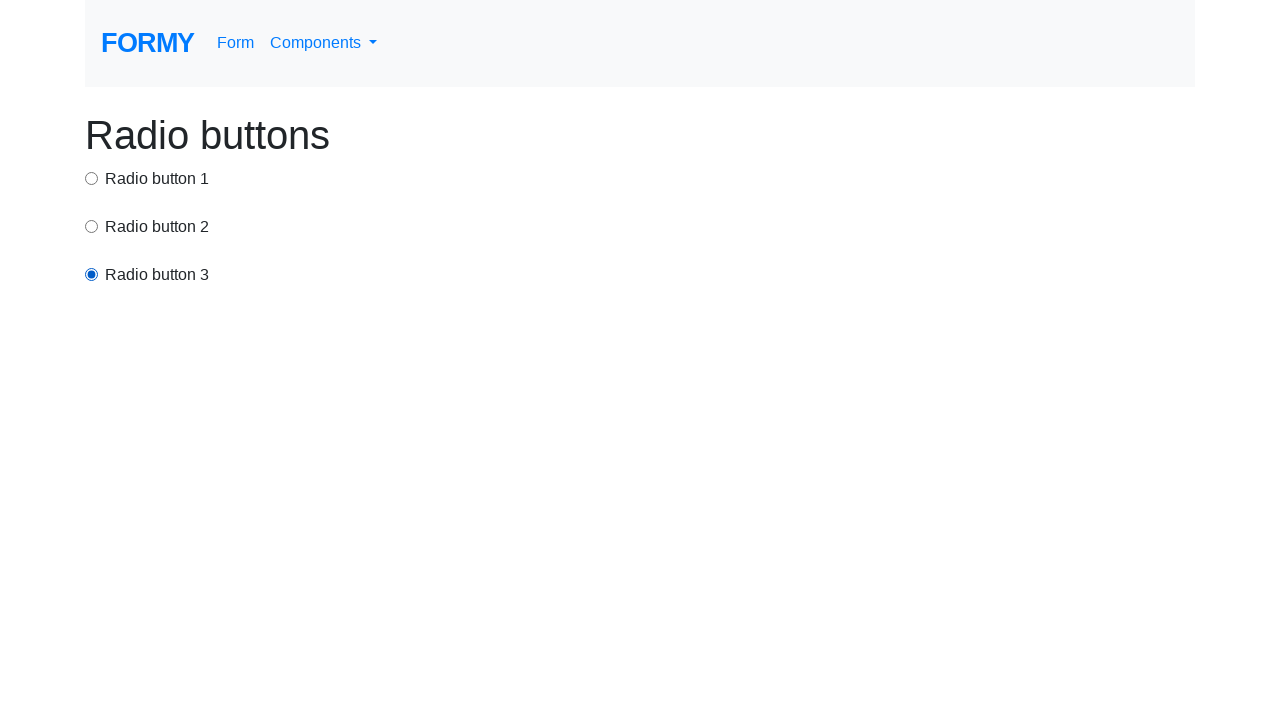